Tests alert and confirm popup interactions by clicking buttons that trigger browser alerts

Starting URL: https://rahulshettyacademy.com/AutomationPractice

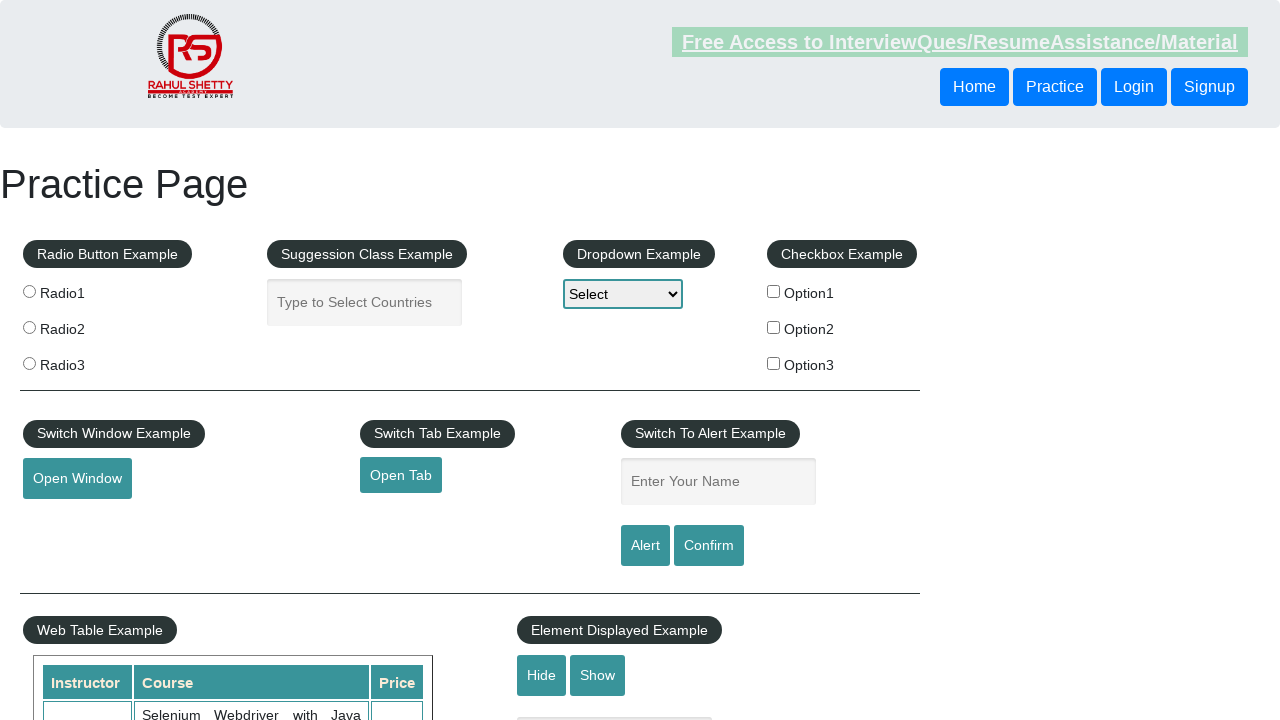

Set up dialog handler to accept all popups
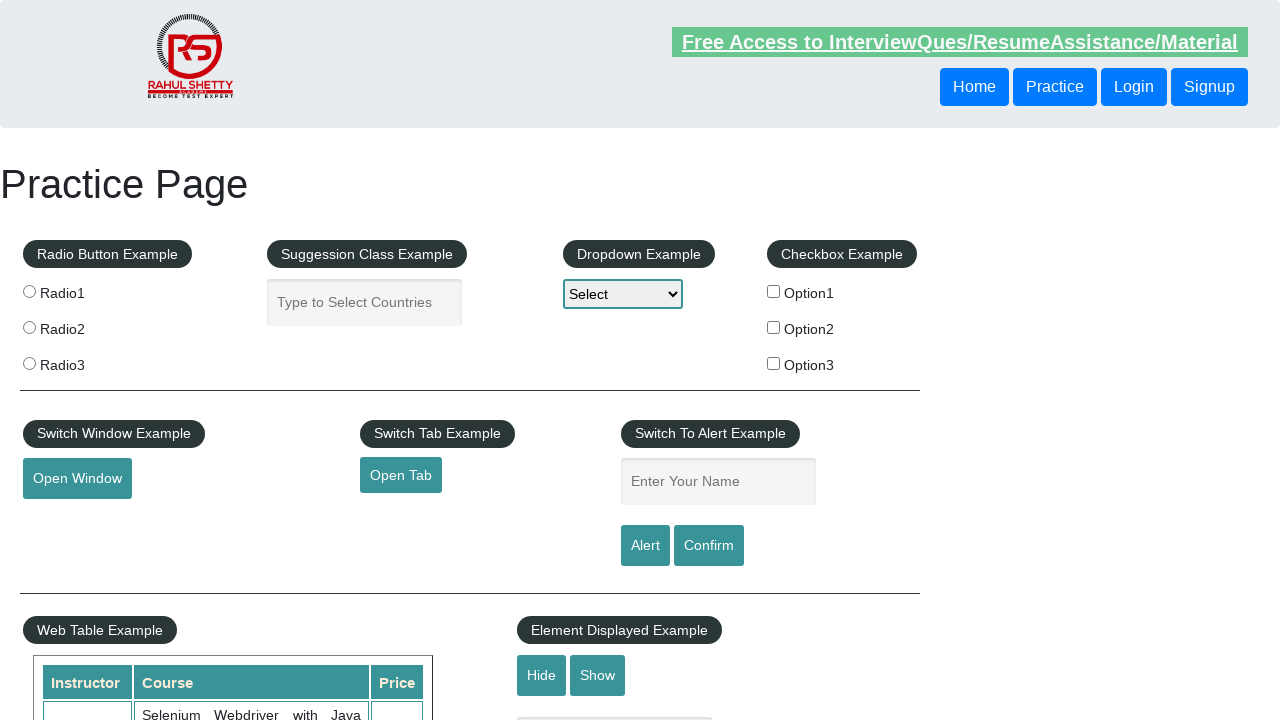

Clicked alert button to trigger alert popup at (645, 546) on #alertbtn
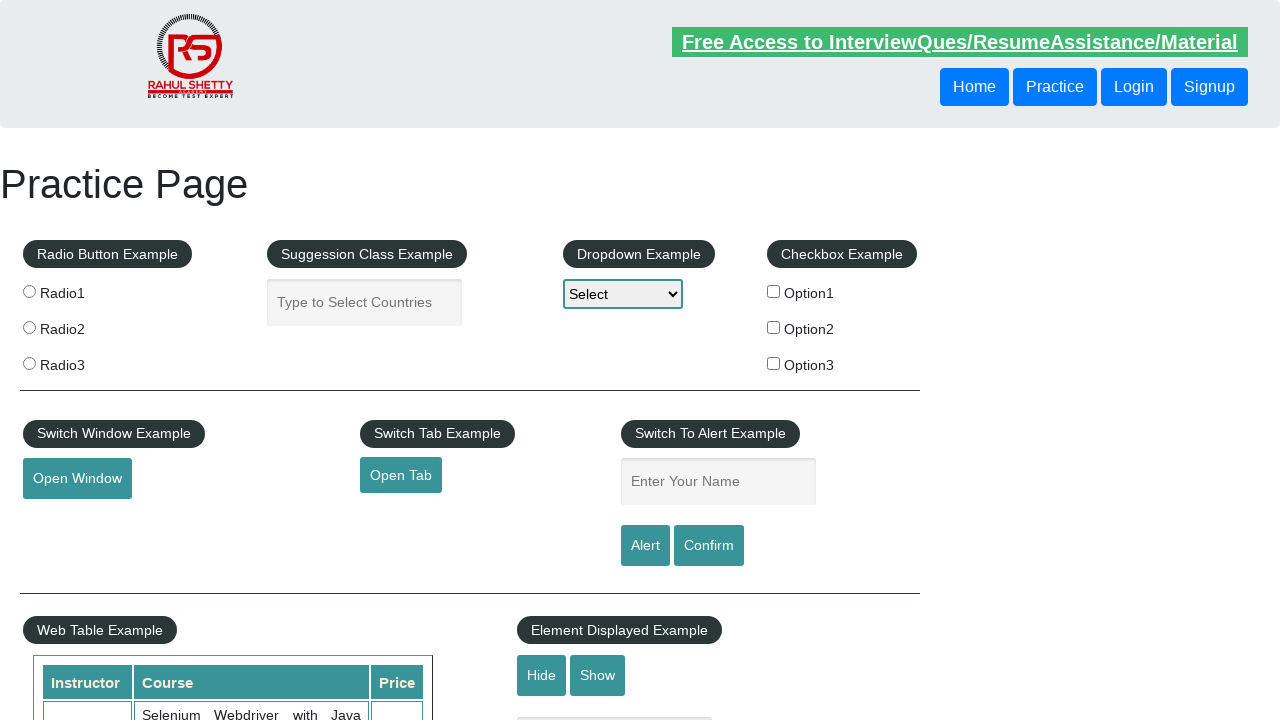

Clicked confirm button to trigger confirm popup at (709, 546) on #confirmbtn
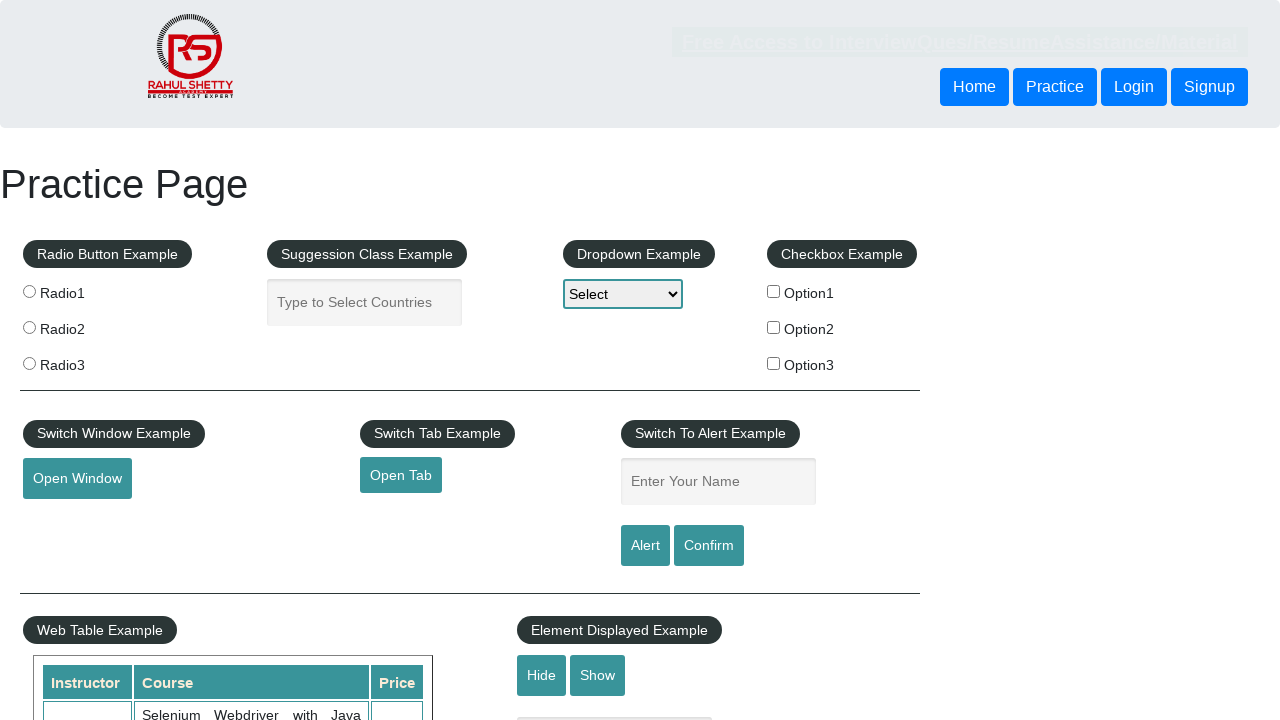

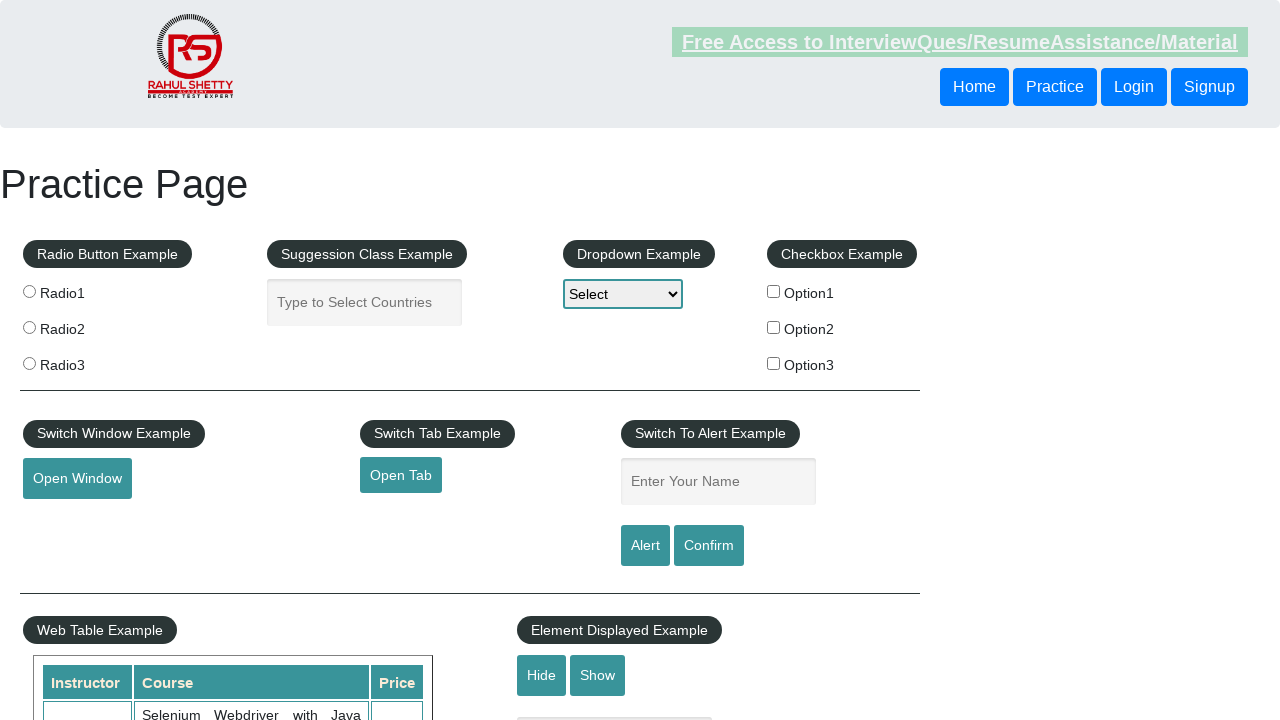